Tests GitHub repository search and navigation to Issues tab, verifying that the Issues section is displayed

Starting URL: https://github.com

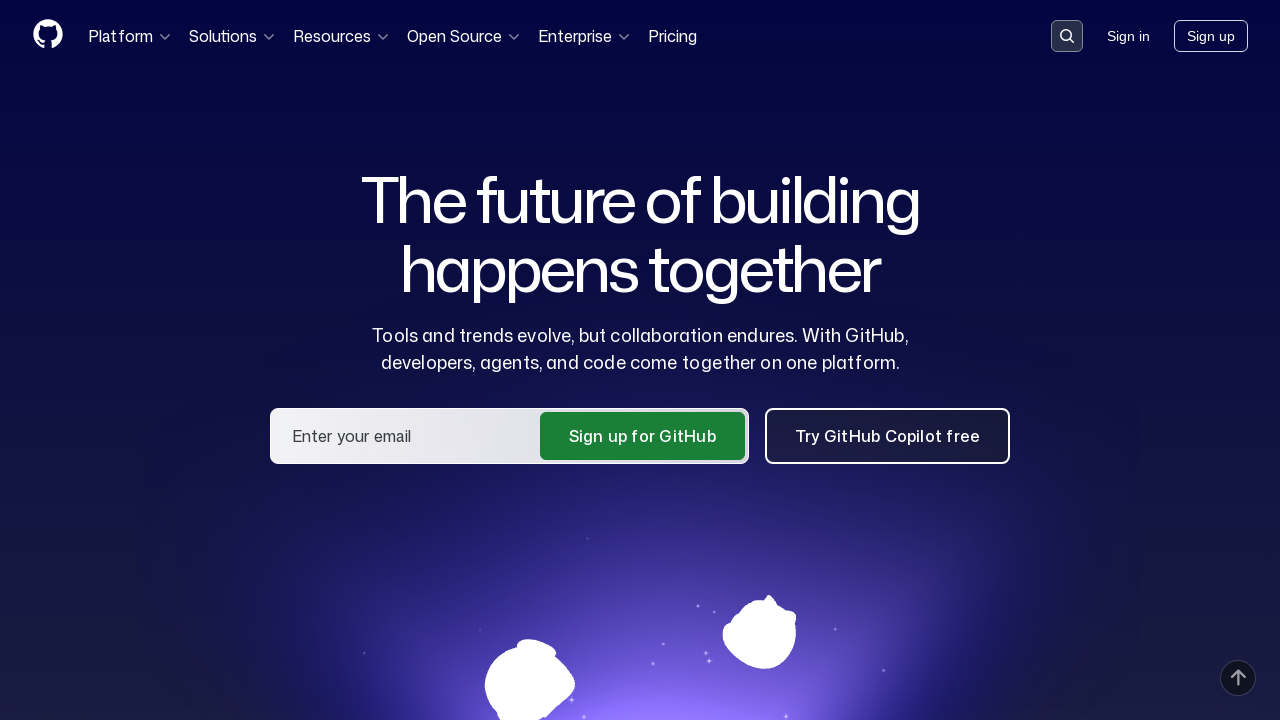

Clicked search button to open search at (1067, 36) on .header-search-button
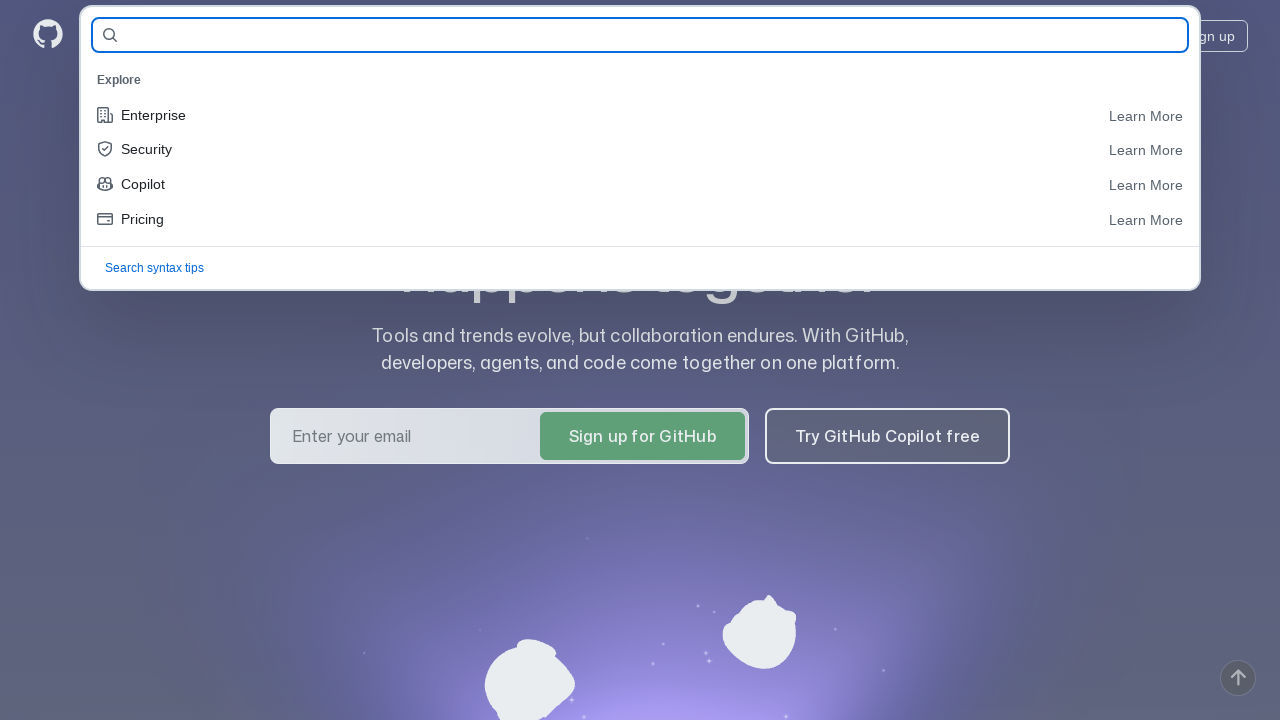

Entered 'selenide/selenide' in search field on #query-builder-test
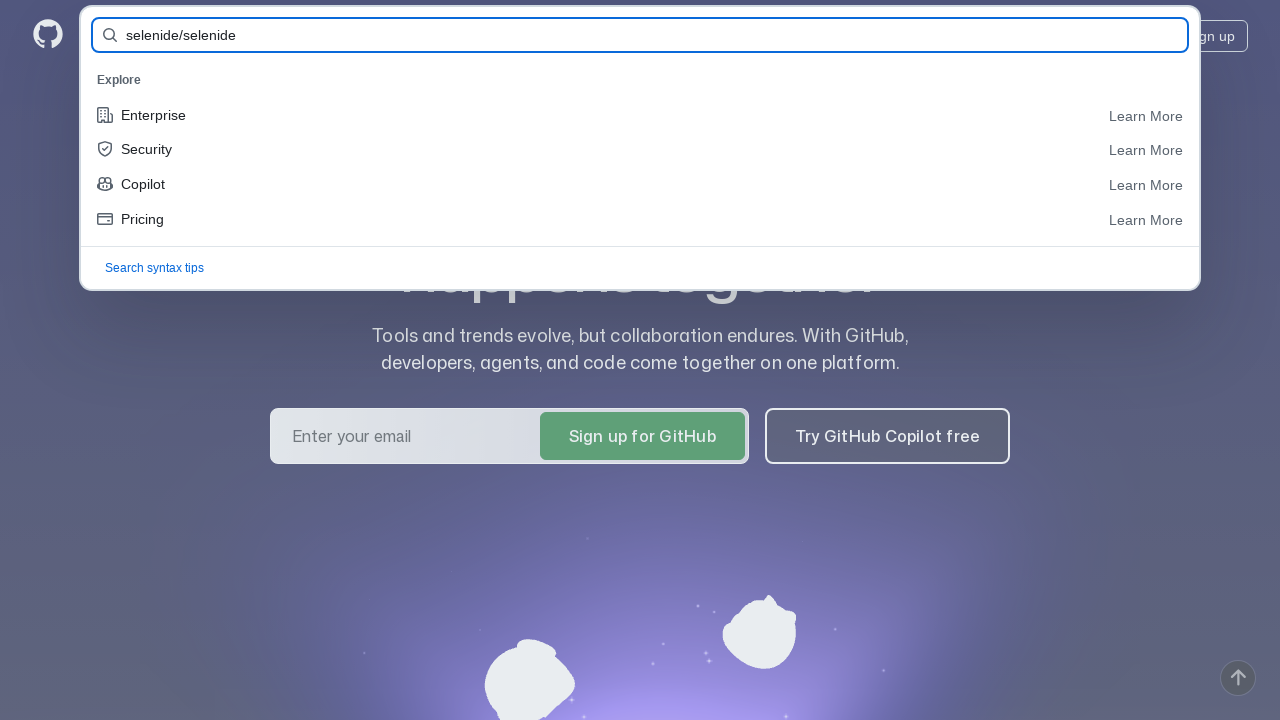

Pressed Enter to submit search form on #query-builder-test
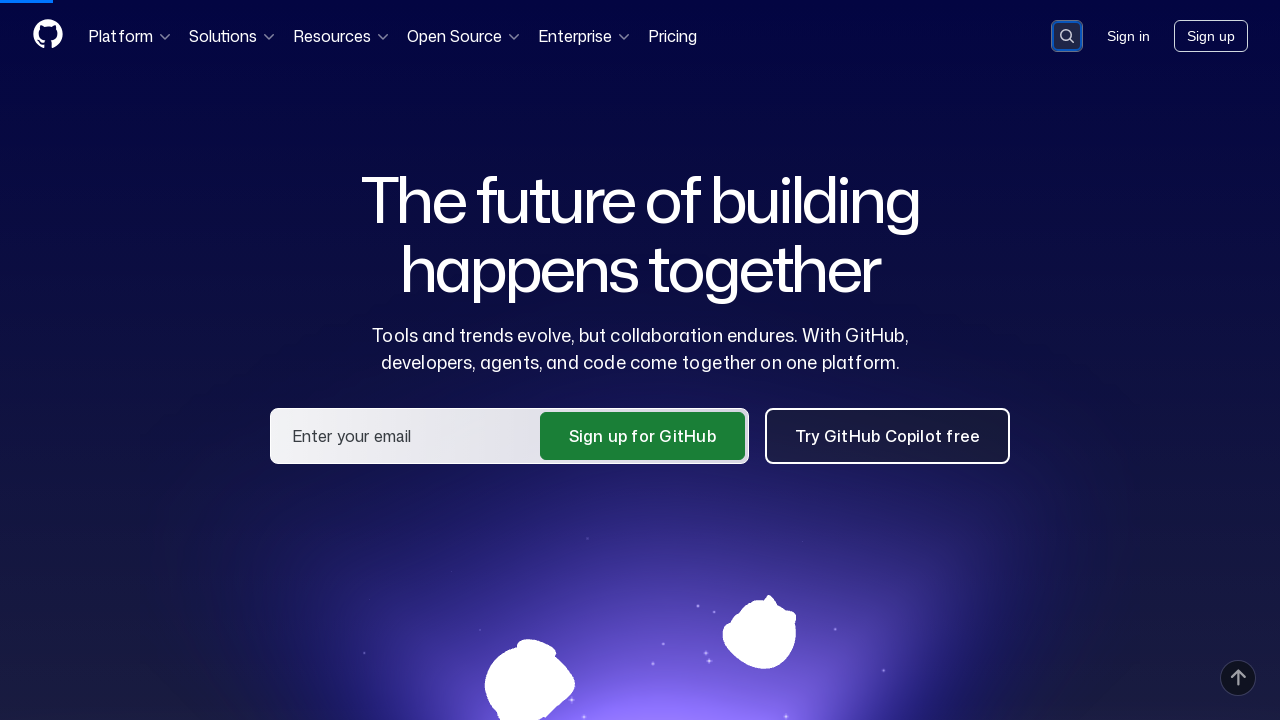

Clicked on selenide/selenide repository link in search results at (434, 161) on a:has-text('selenide/selenide')
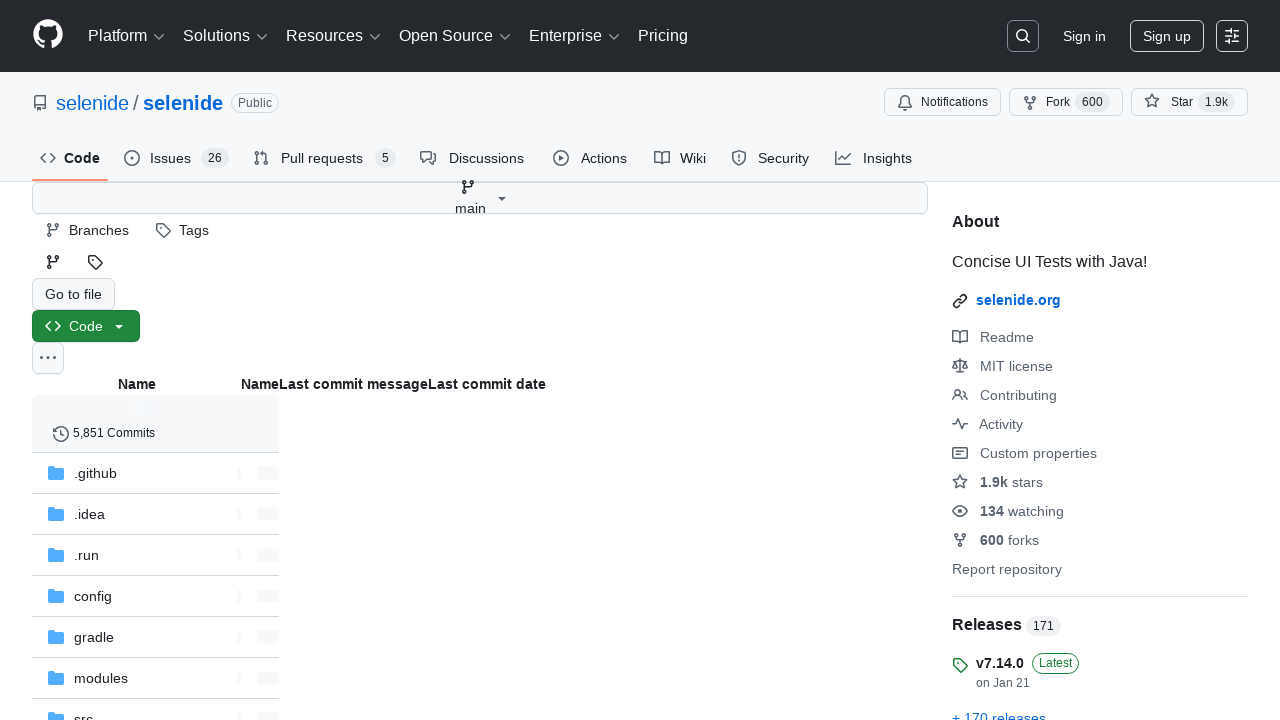

Clicked on Issues tab at (215, 158) on #issues-repo-tab-count
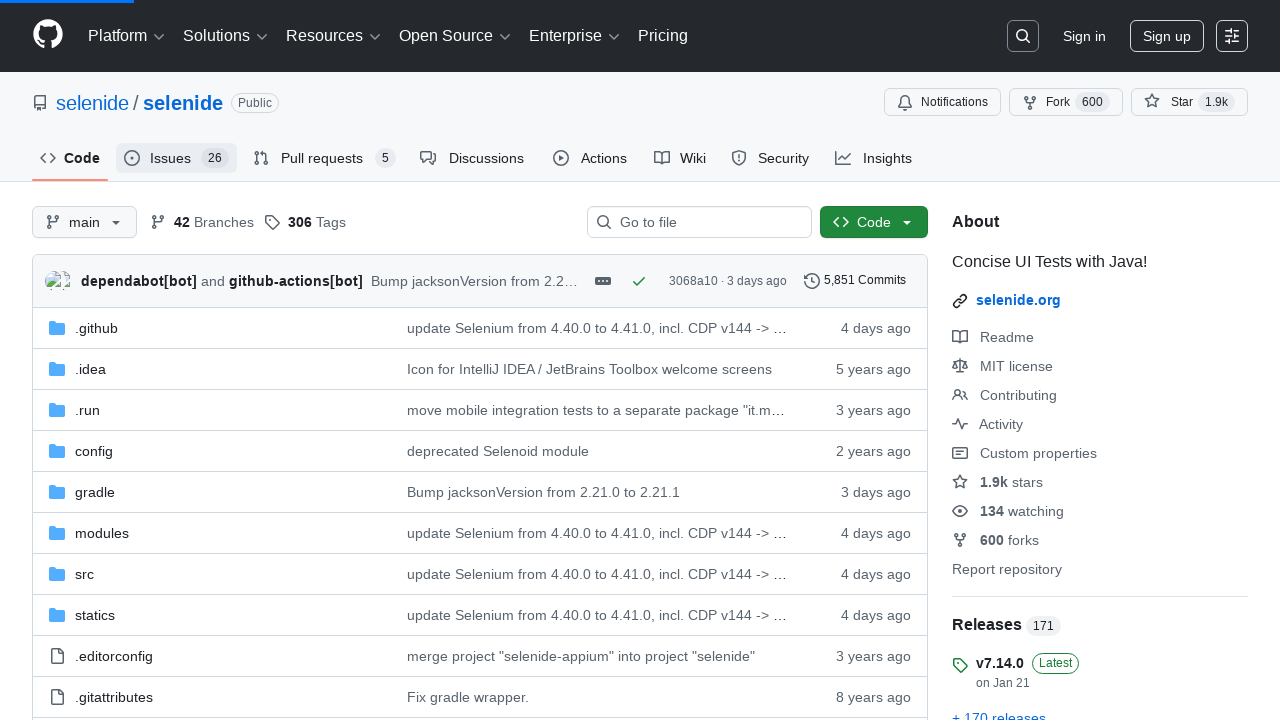

Verified Issues section is displayed
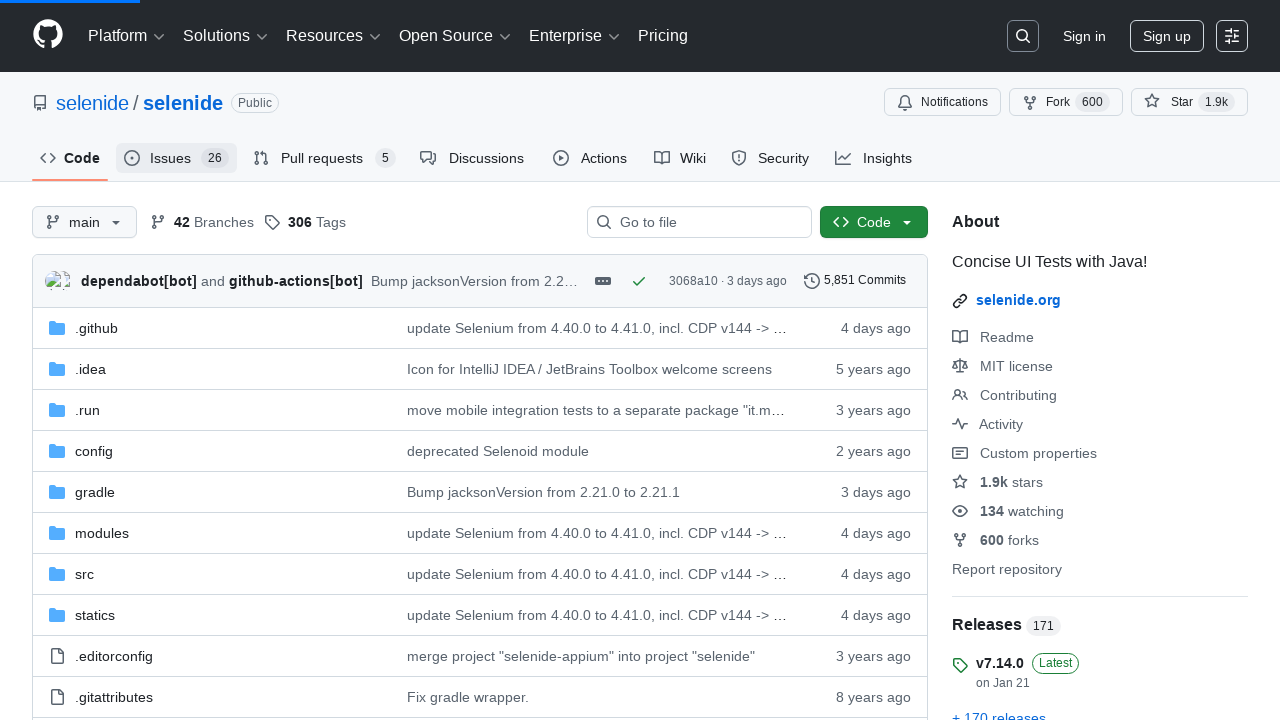

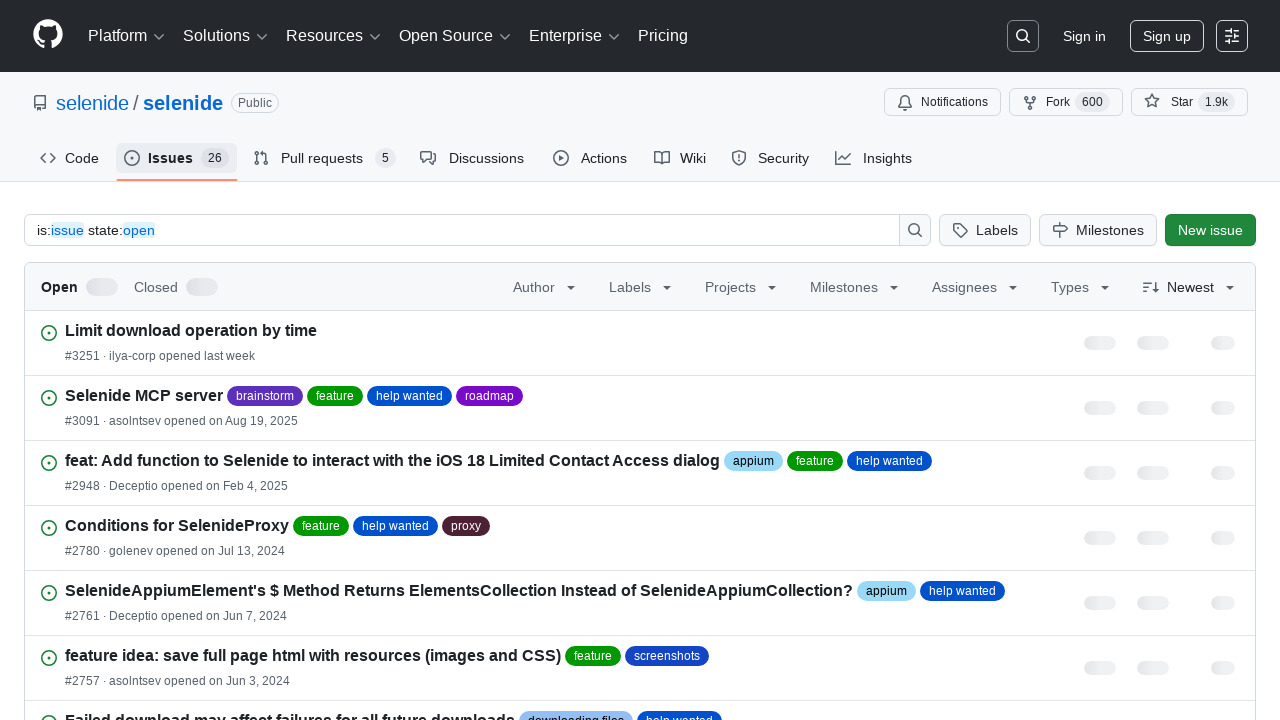